Clicks on the 'Disabled' link and checks if the name input field is enabled or disabled

Starting URL: https://demoapps.qspiders.com/ui

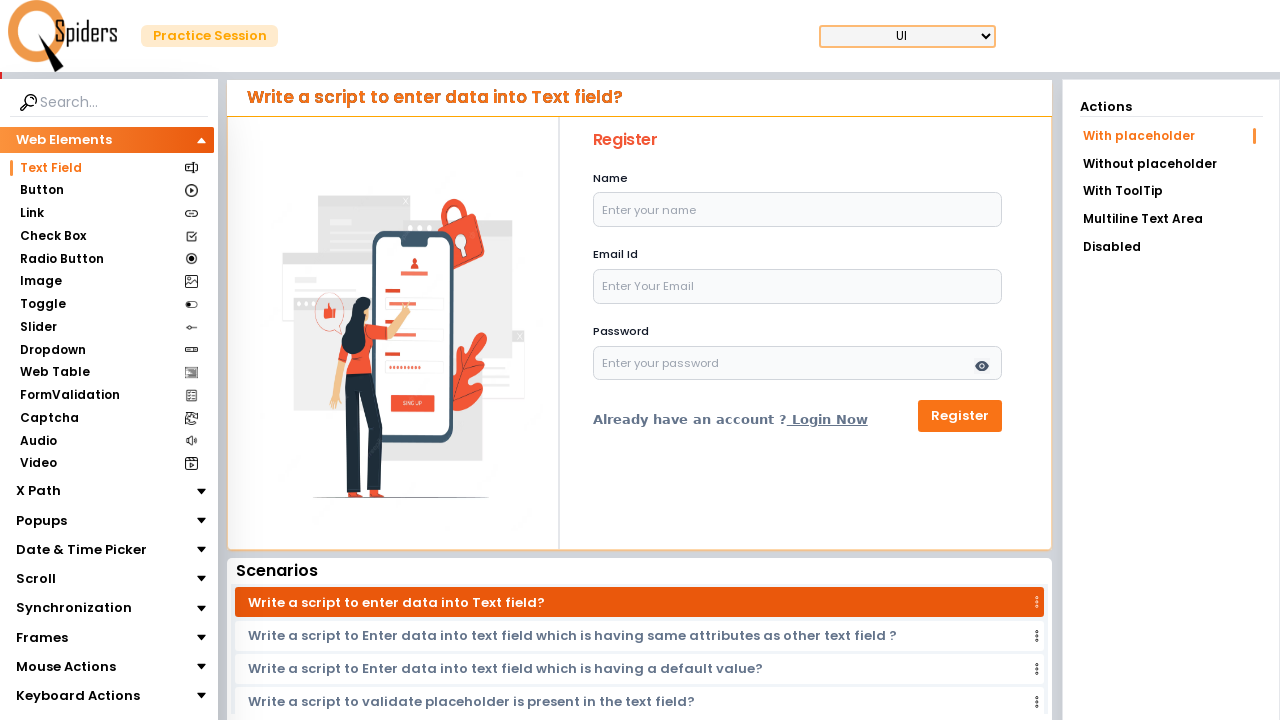

Clicked on the 'Disabled' link at (1171, 247) on xpath=//li[text()='Disabled']
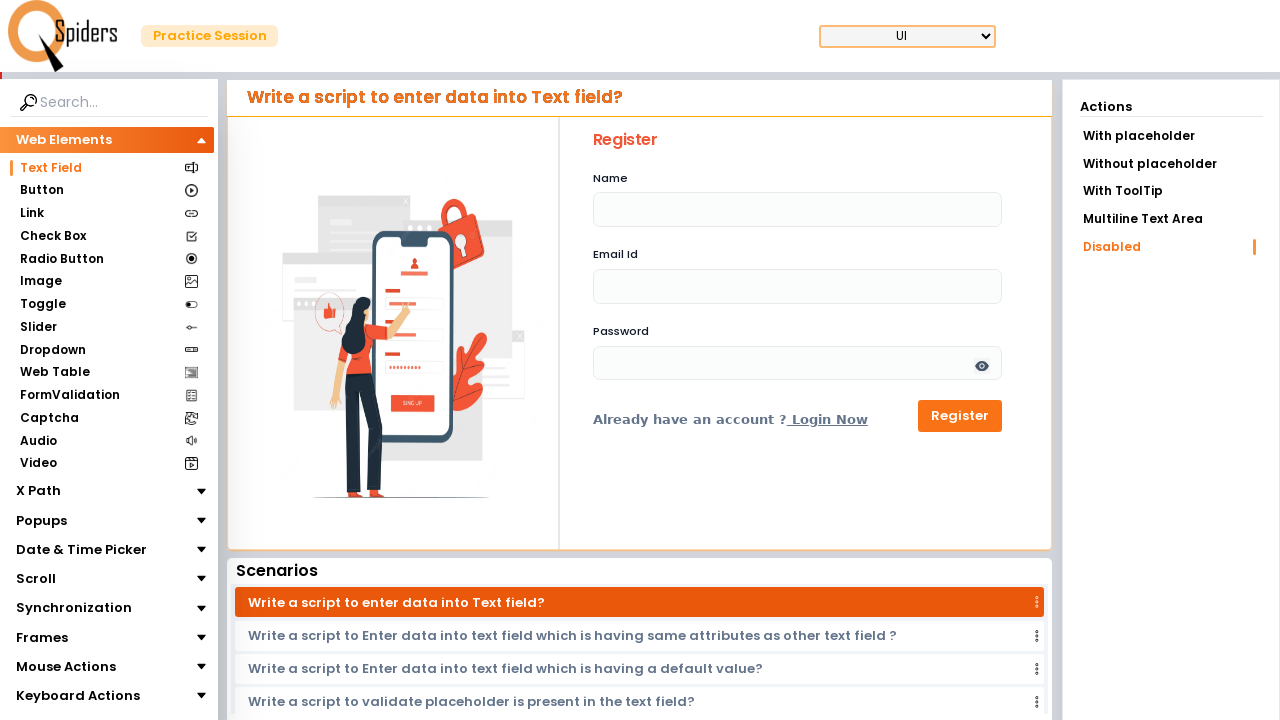

Located the name input field
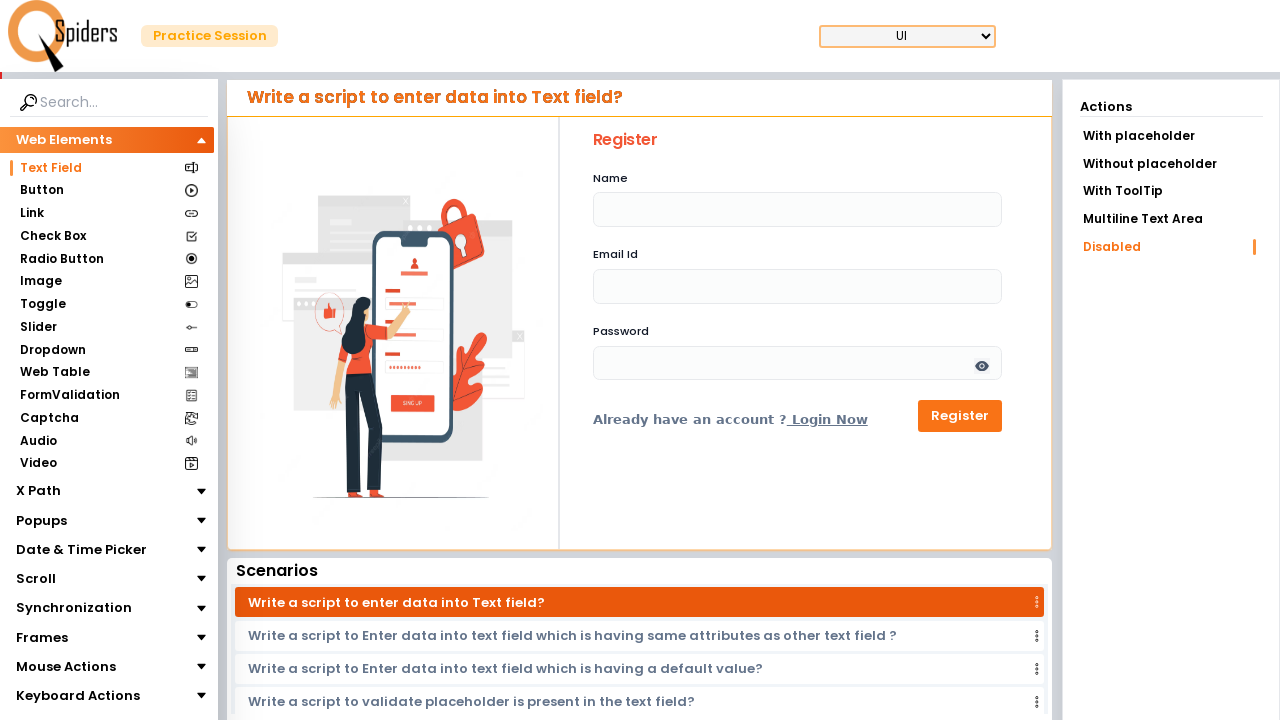

Checked if name field is enabled: False
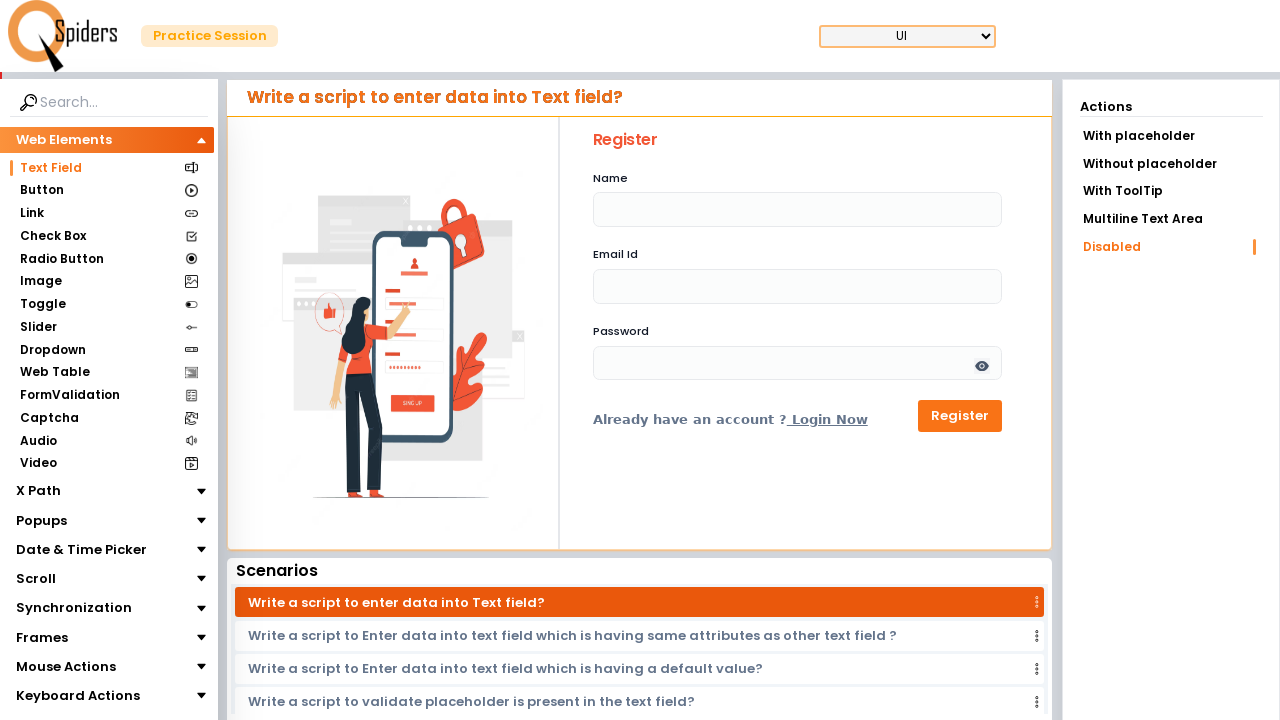

Printed name field enabled status: False
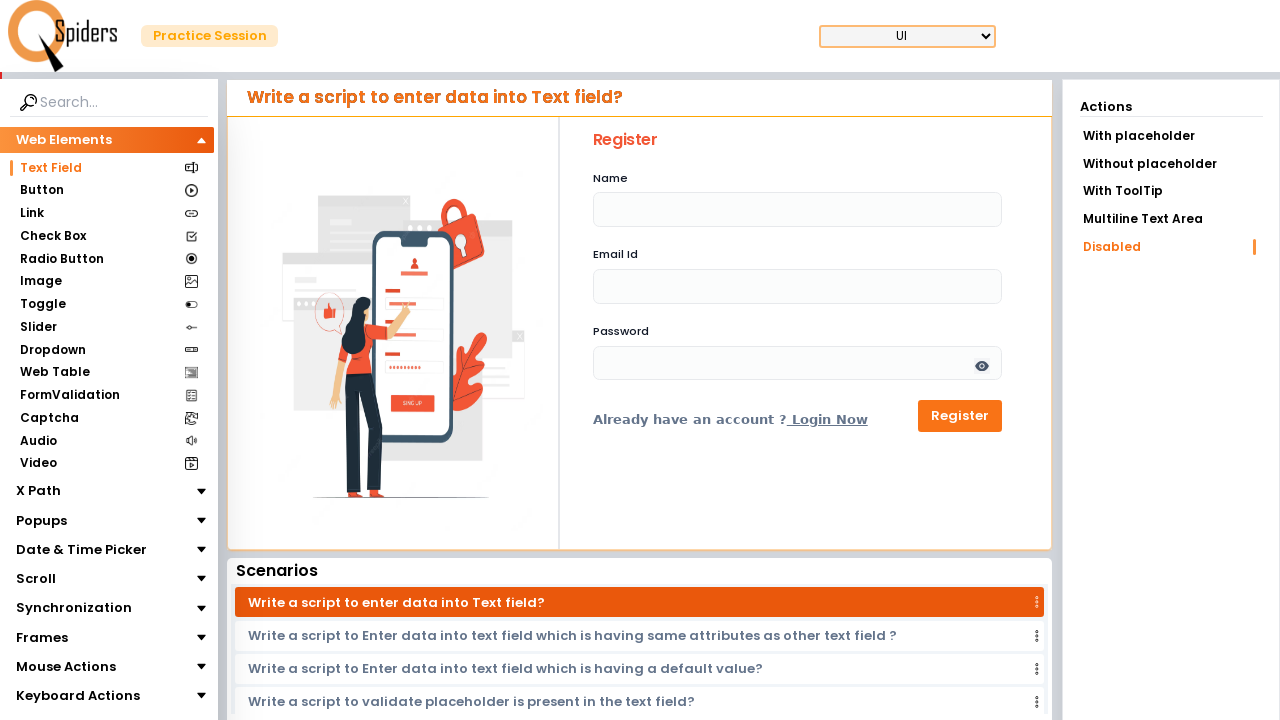

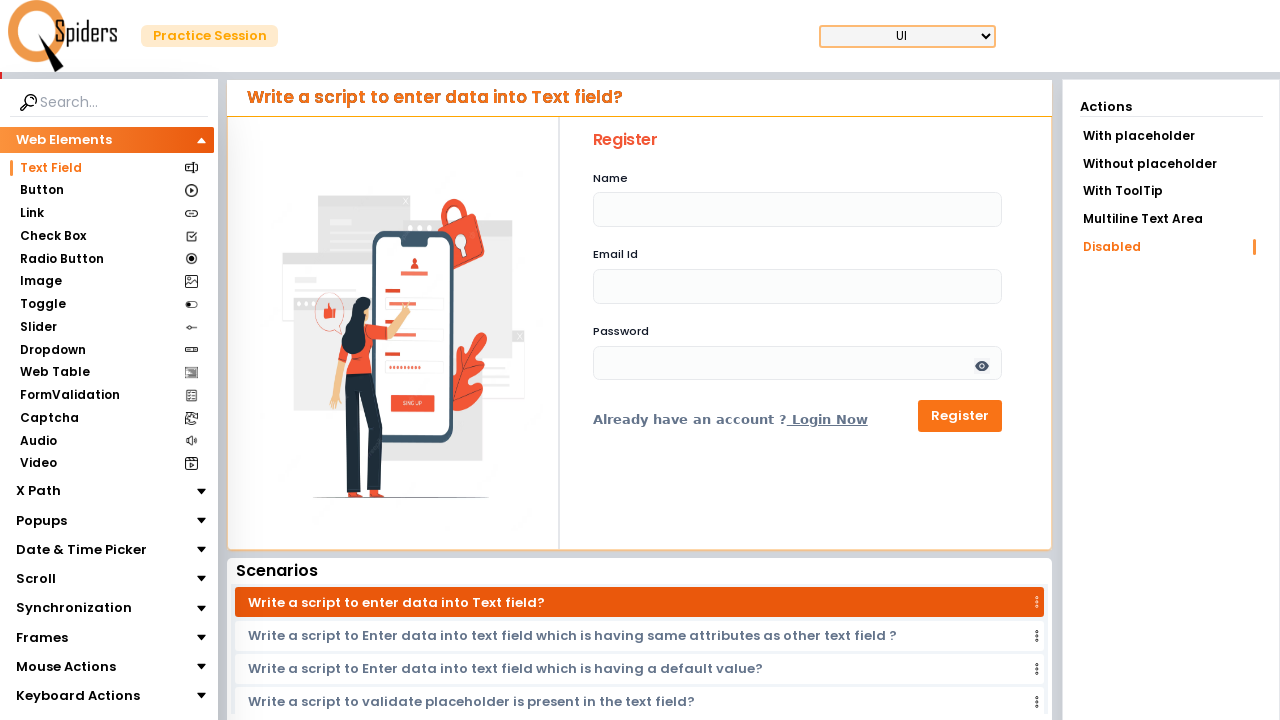